Solves a math challenge by extracting a value from an element attribute, calculating a result, and submitting a form with robot verification checkboxes

Starting URL: http://suninjuly.github.io/get_attribute.html

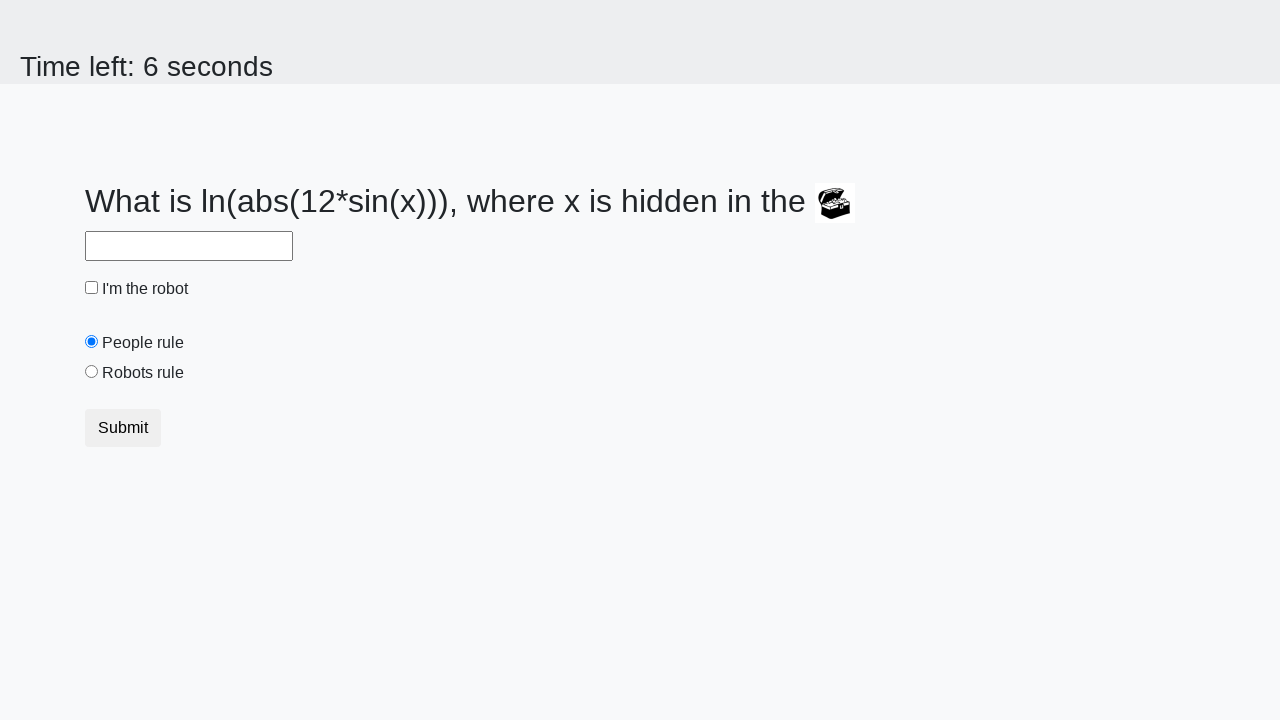

Located element with valuex attribute
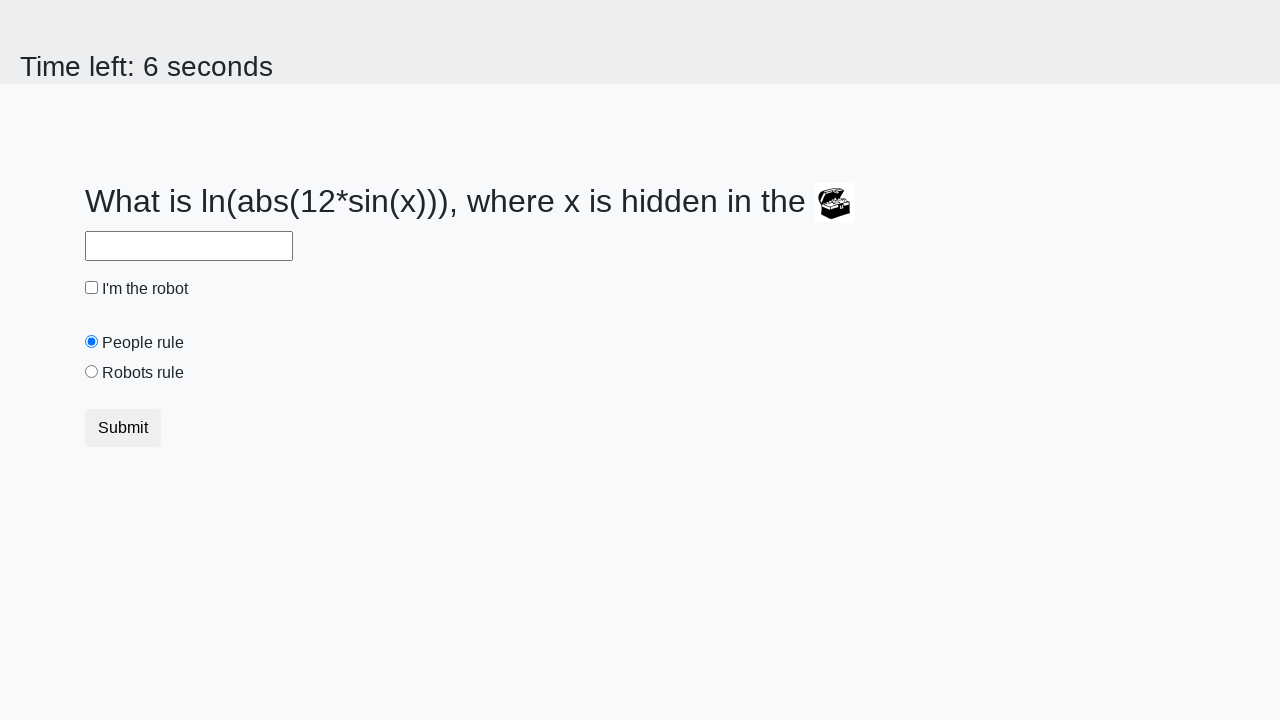

Extracted valuex attribute: 212
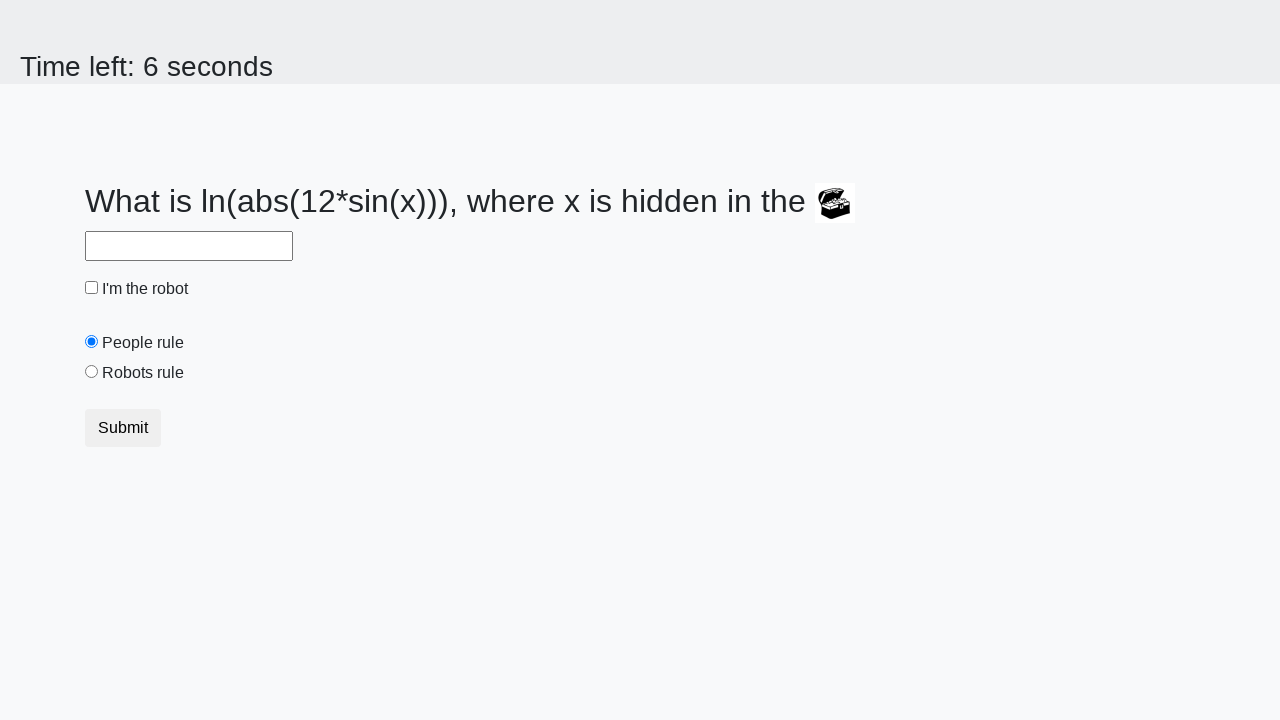

Calculated math result: 2.483252376028144
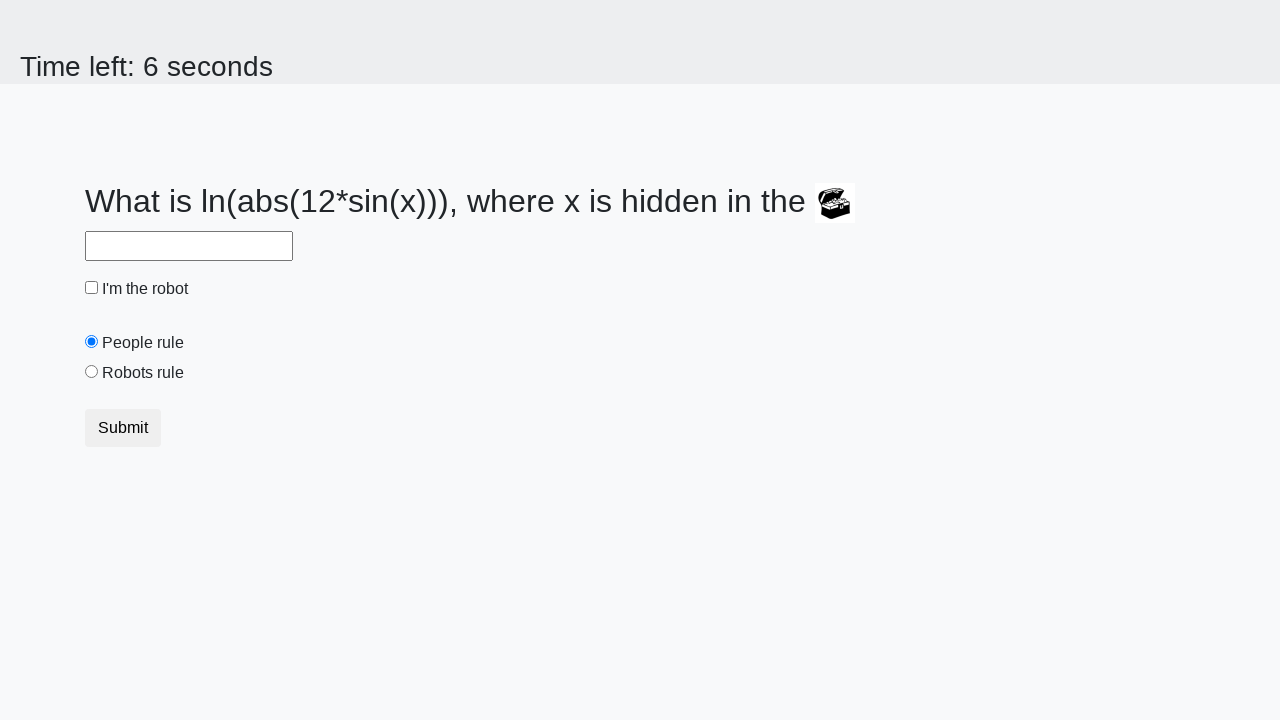

Filled answer field with calculated result on #answer
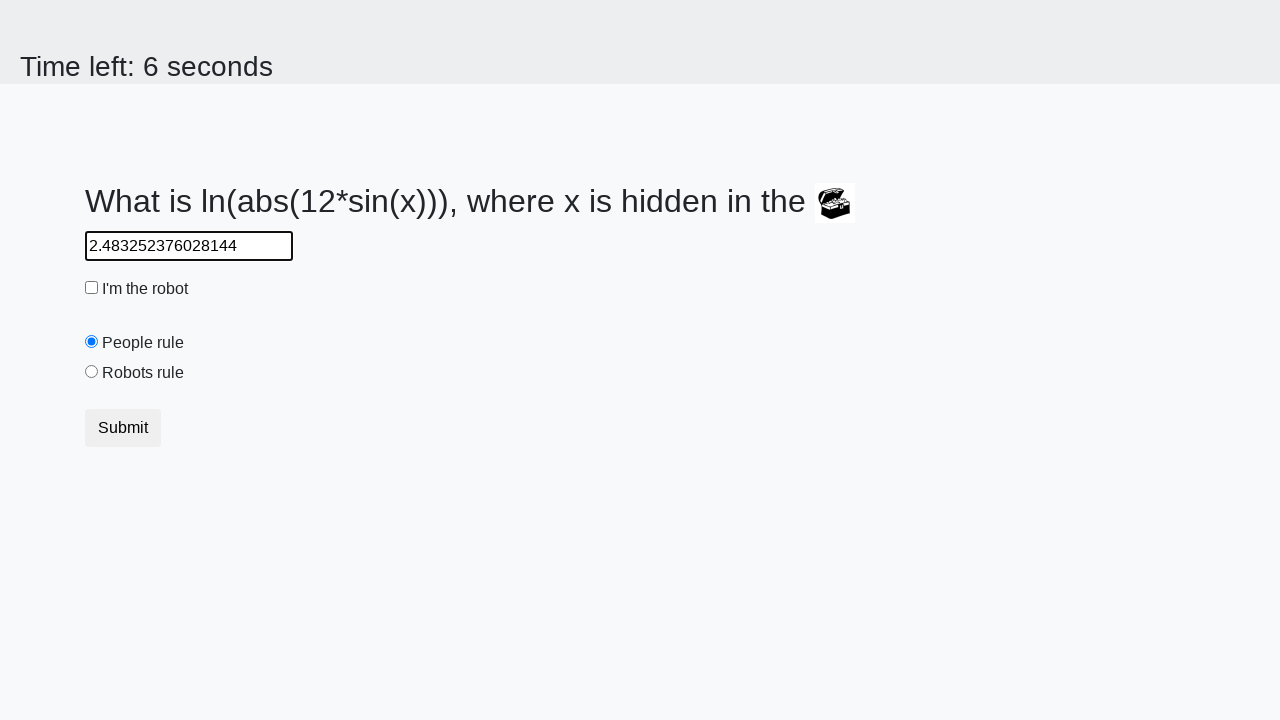

Checked robot verification checkbox at (92, 288) on #robotCheckbox
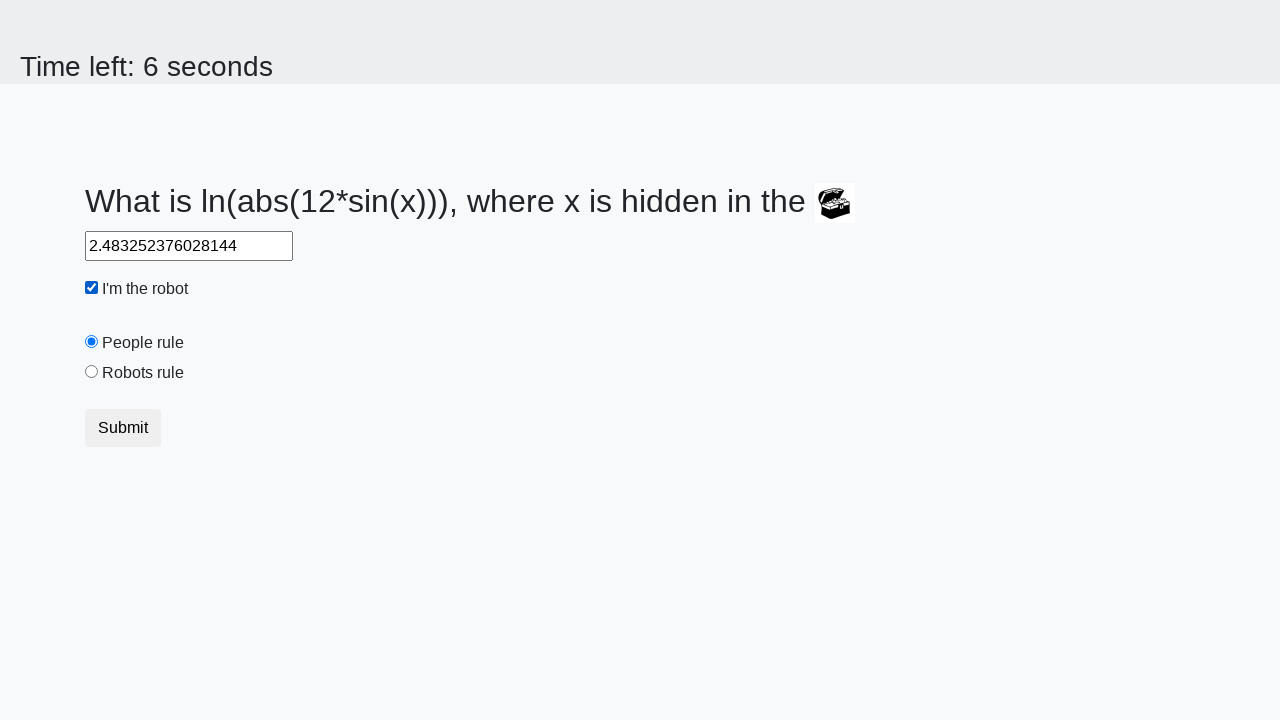

Selected robot rule radio button at (92, 372) on #robotsRule
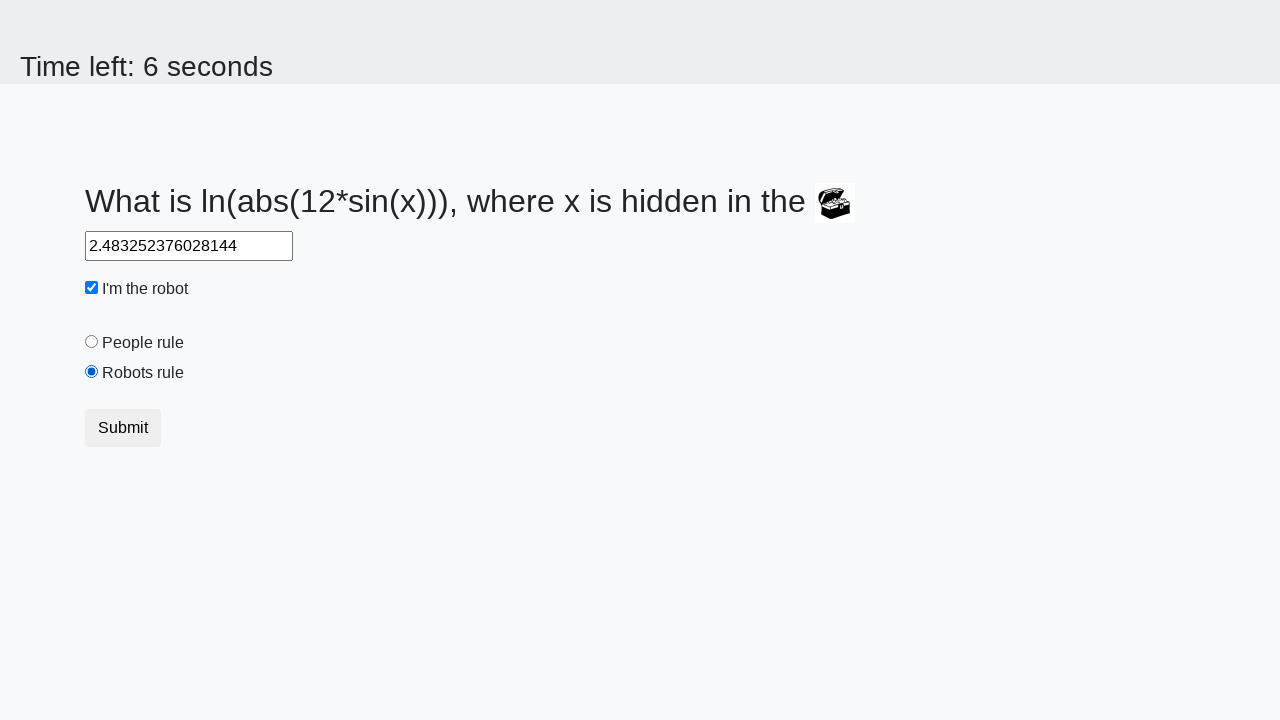

Submitted form at (123, 428) on button.btn
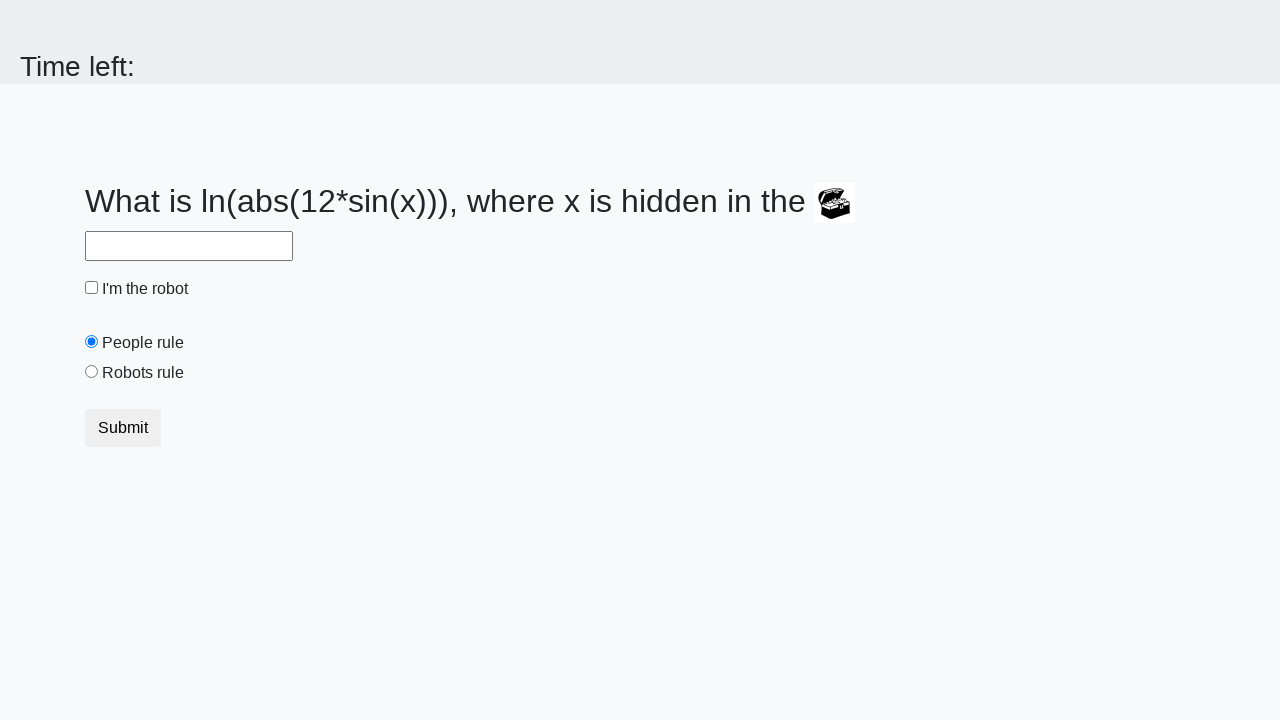

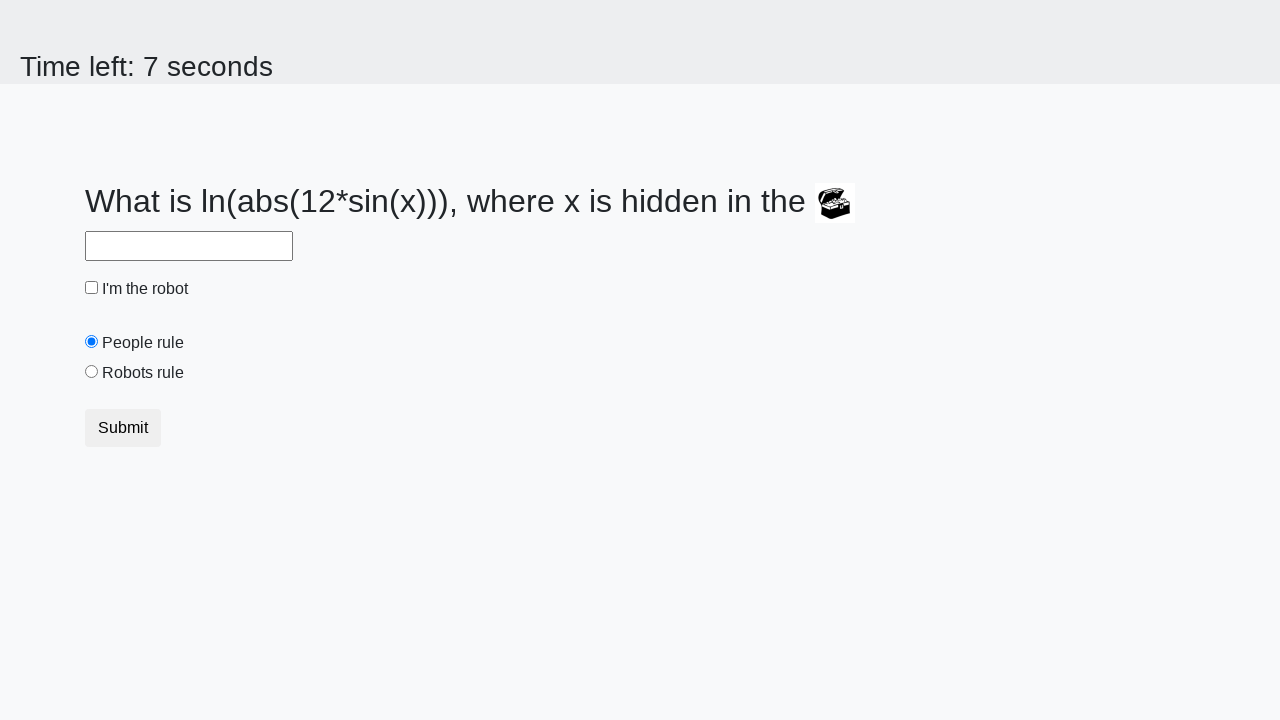